Tests web table handling by iterating through table rows to find Python course and verifying its price is 25

Starting URL: https://rahulshettyacademy.com/AutomationPractice/

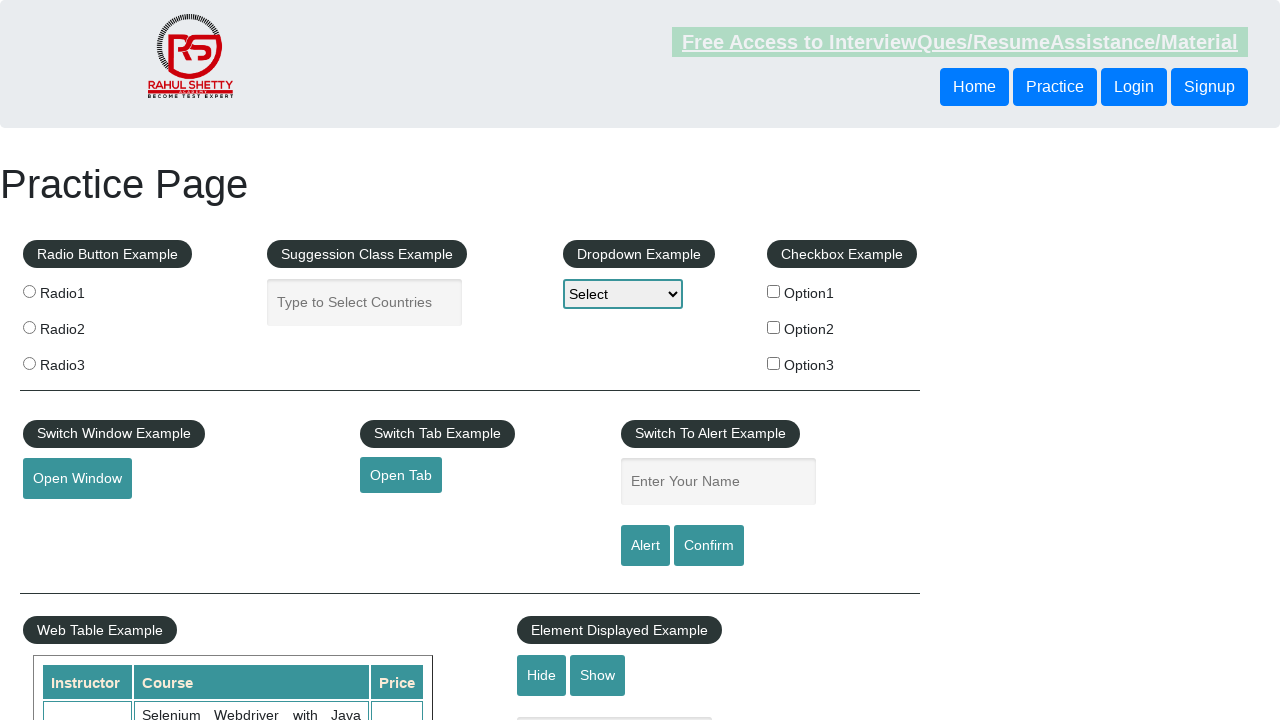

Located all table cells in second column
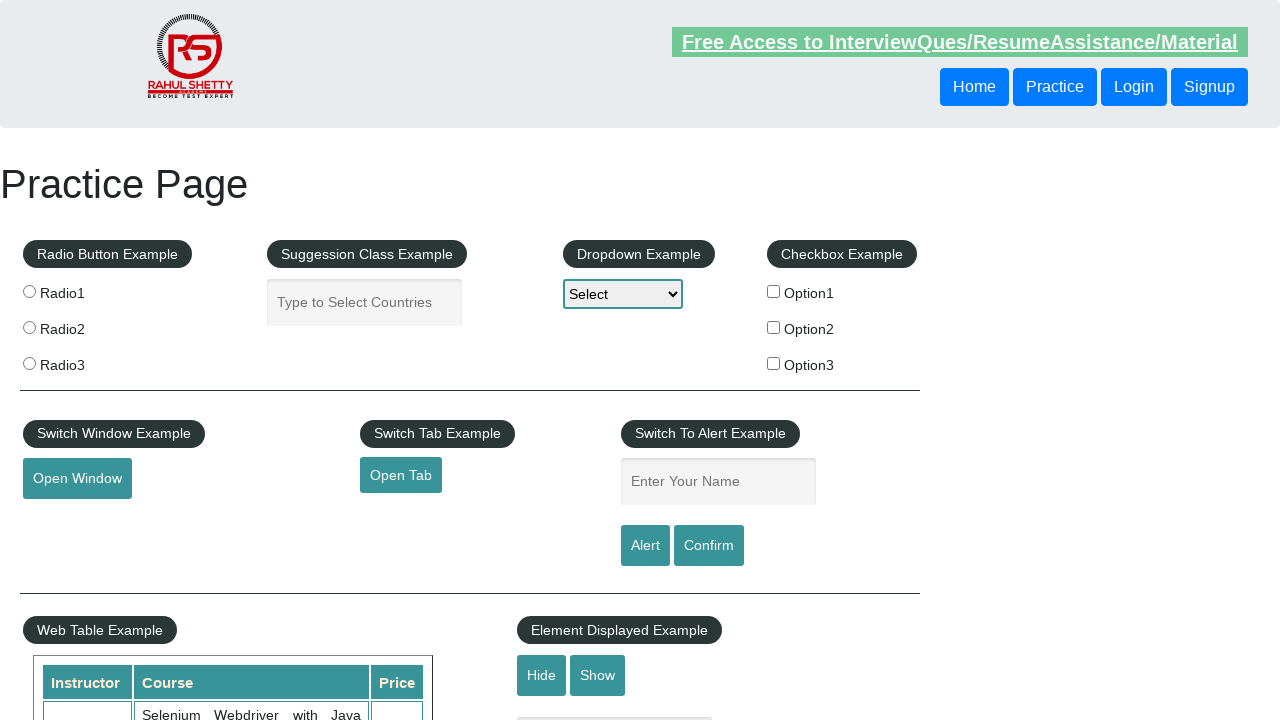

Retrieved text content from table row 1
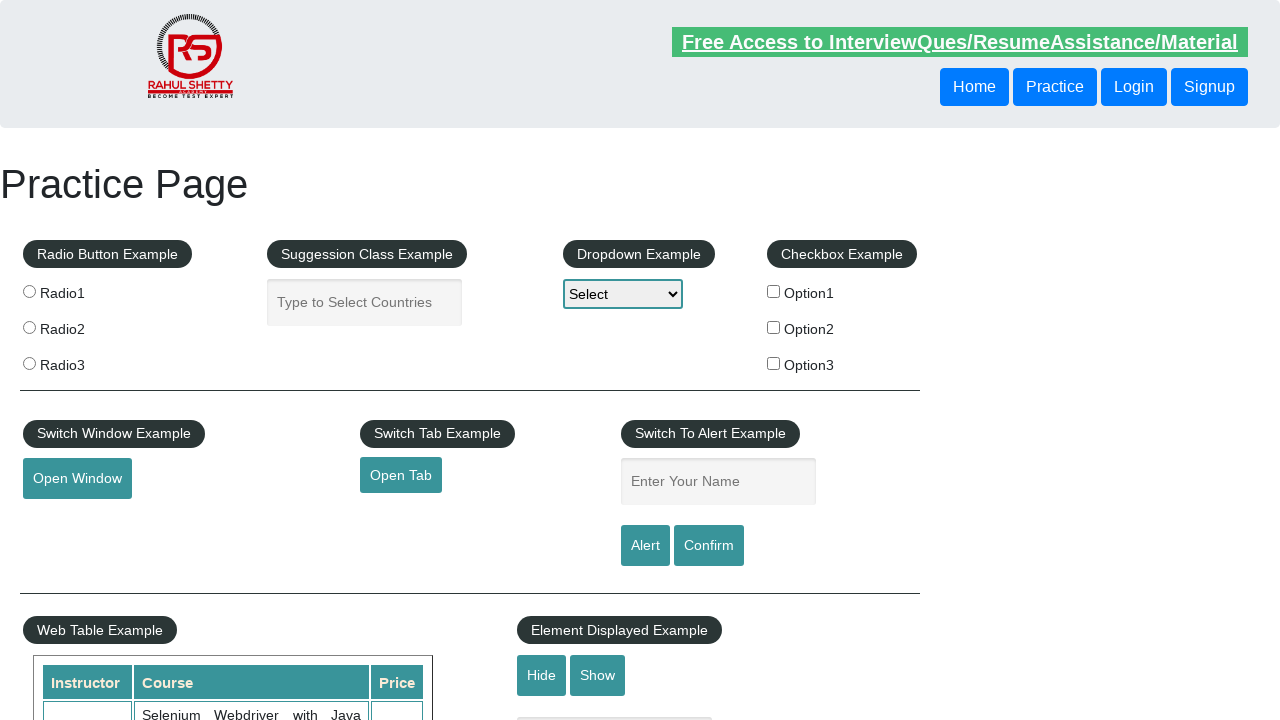

Retrieved text content from table row 2
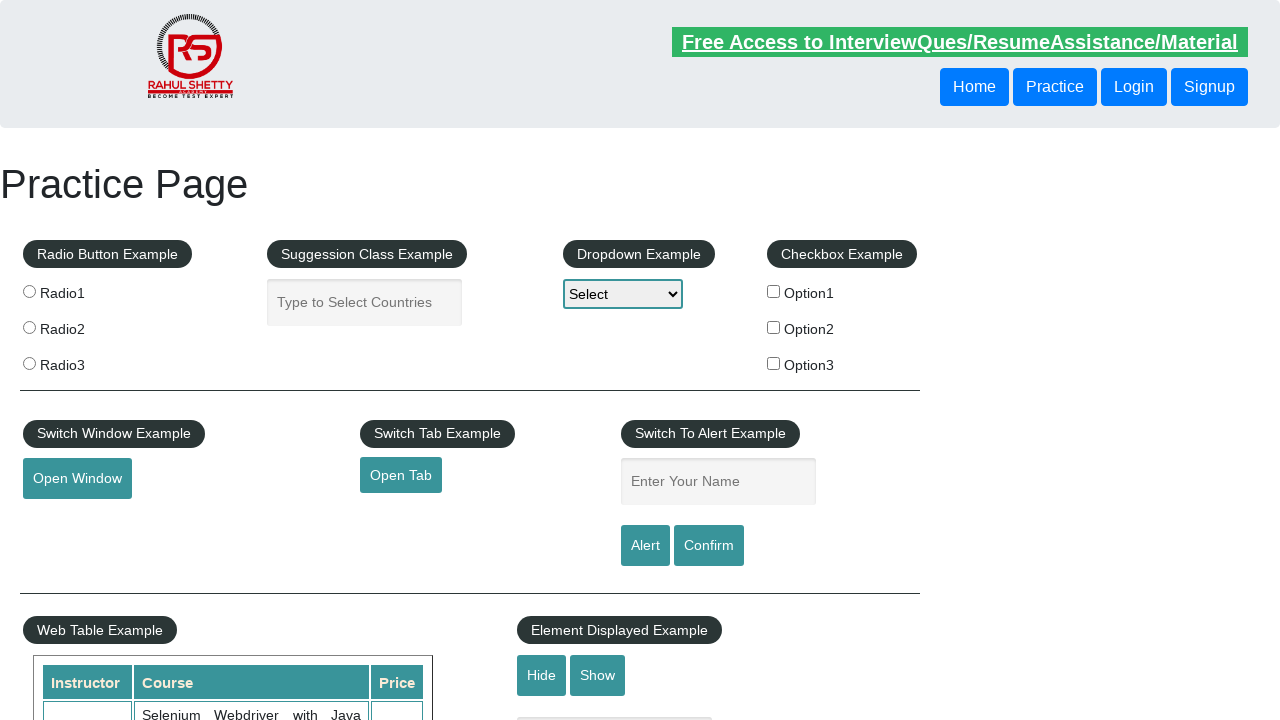

Retrieved text content from table row 3
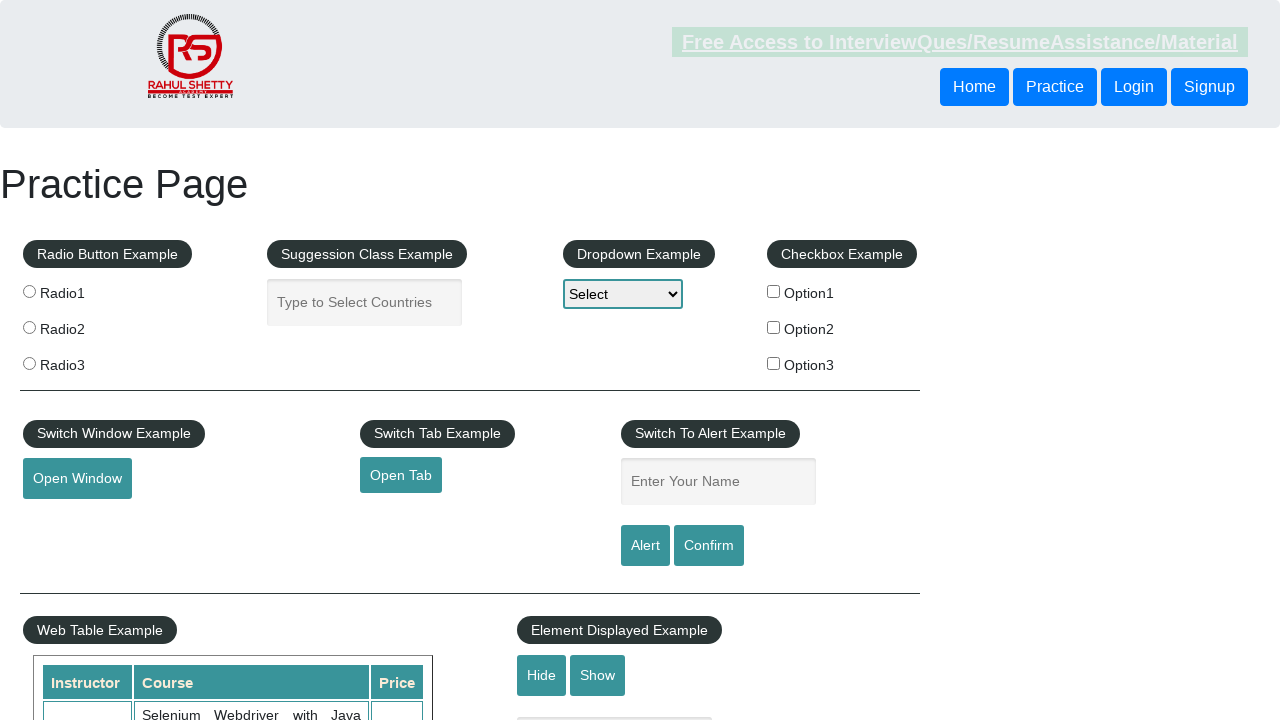

Retrieved text content from table row 4
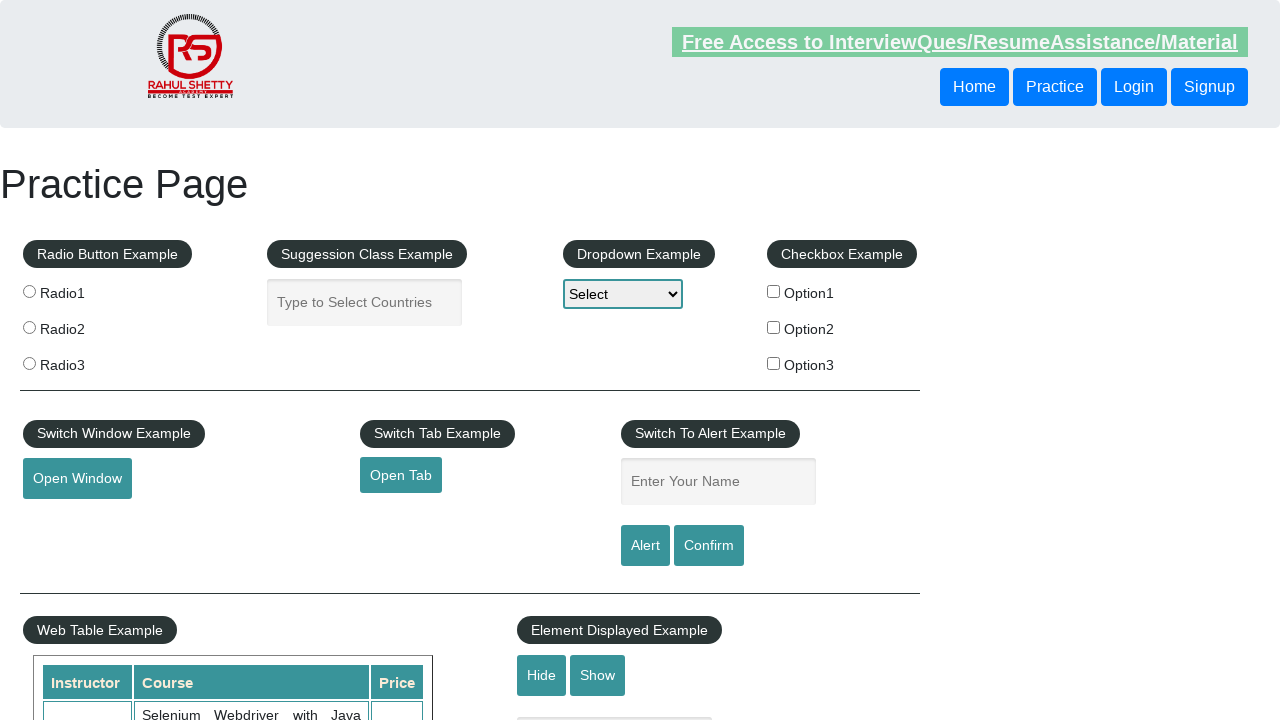

Retrieved text content from table row 5
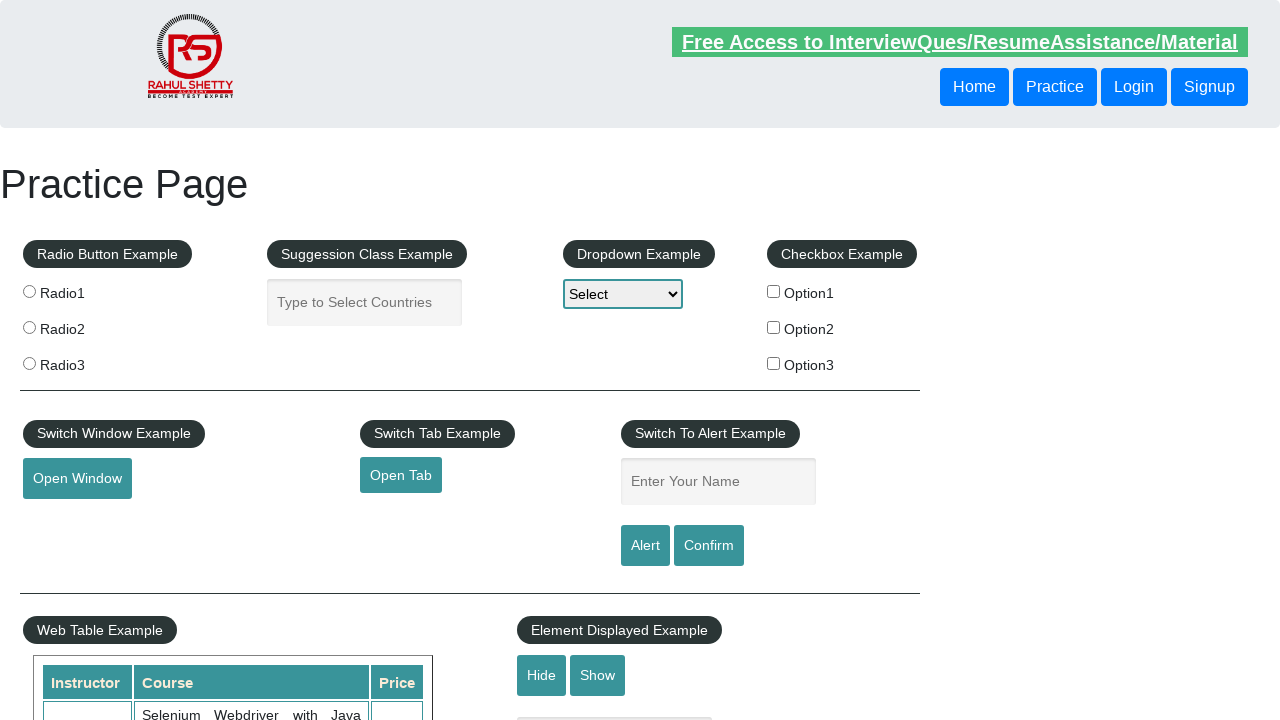

Retrieved text content from table row 6
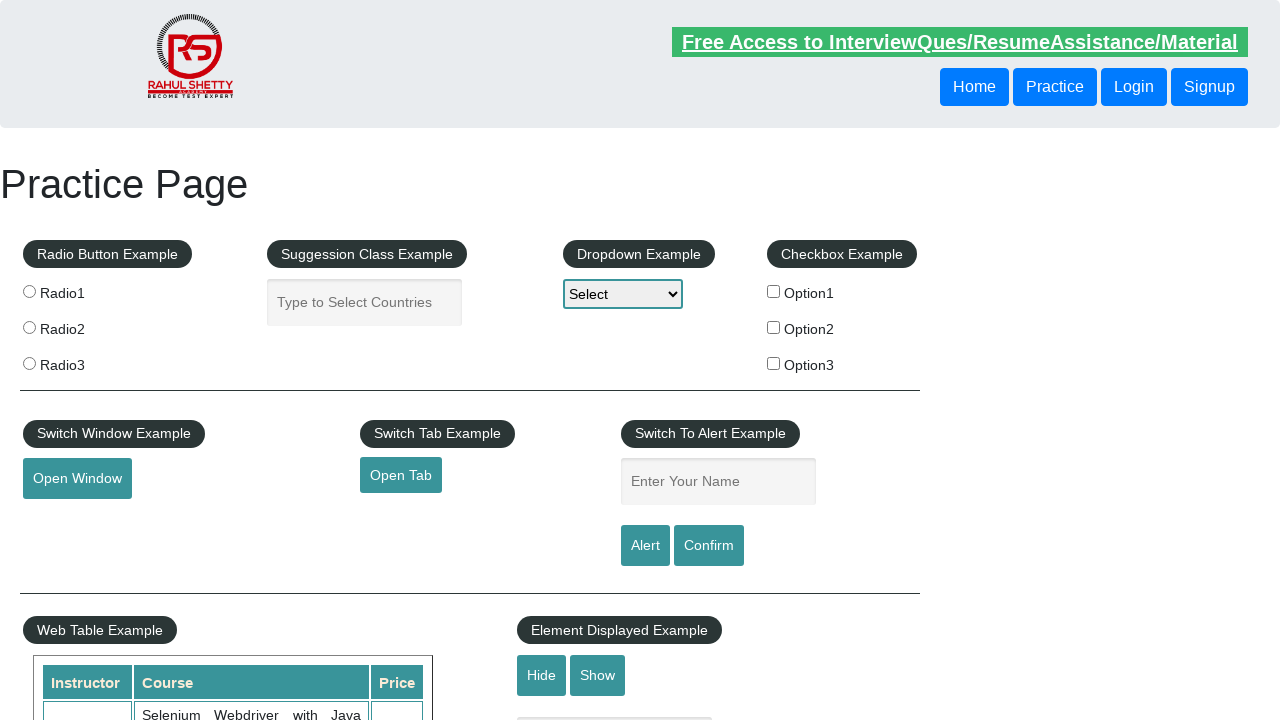

Retrieved text content from table row 7
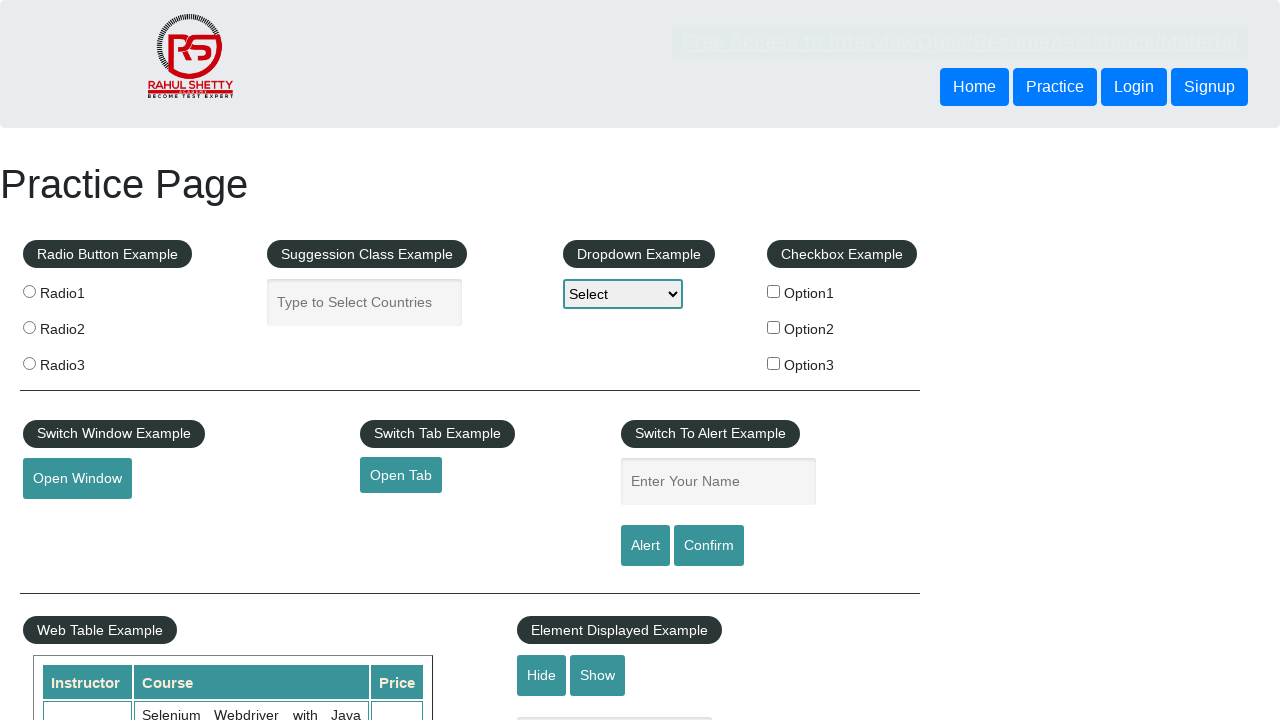

Retrieved text content from table row 8
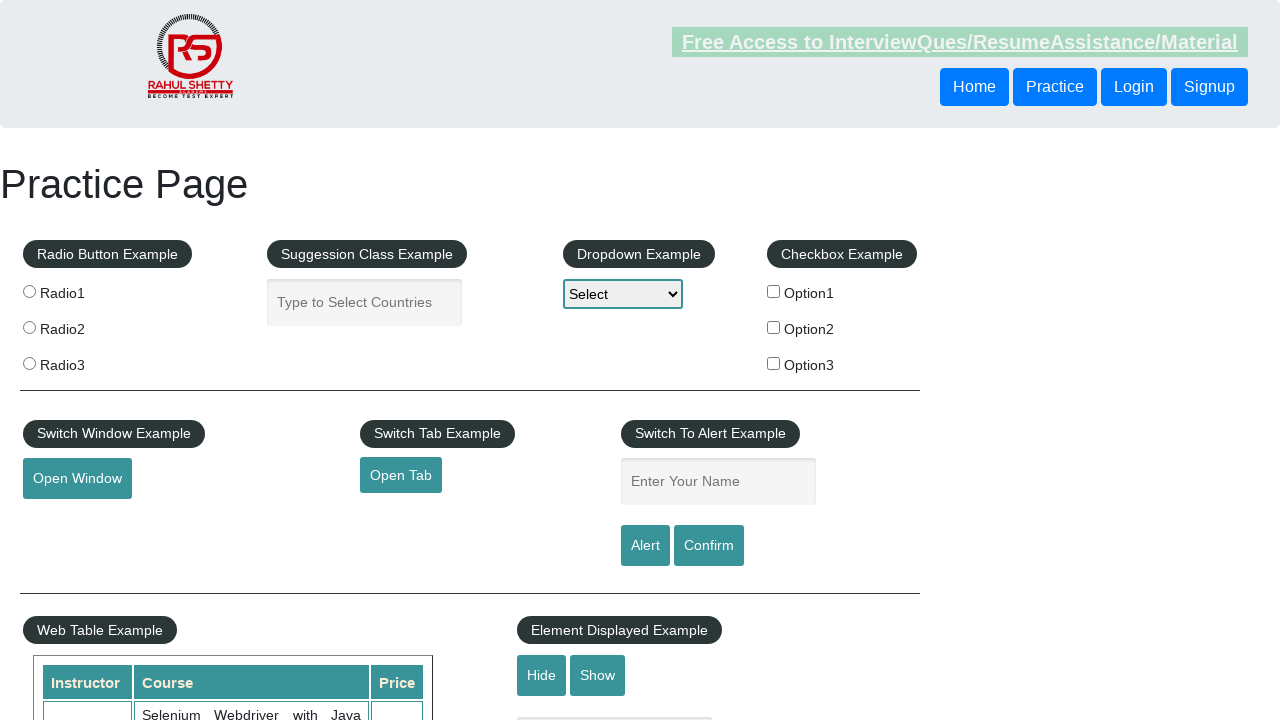

Found Python course in row 8, extracted price: 25
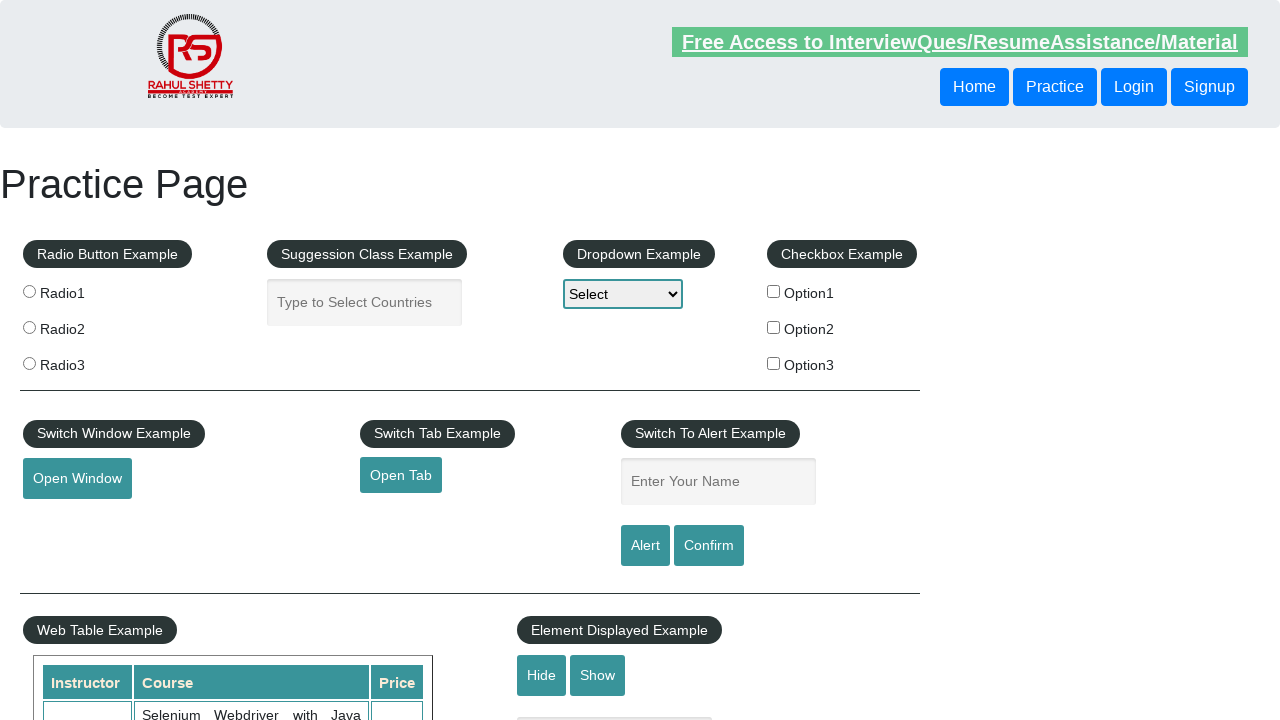

Verified Python course price is 25
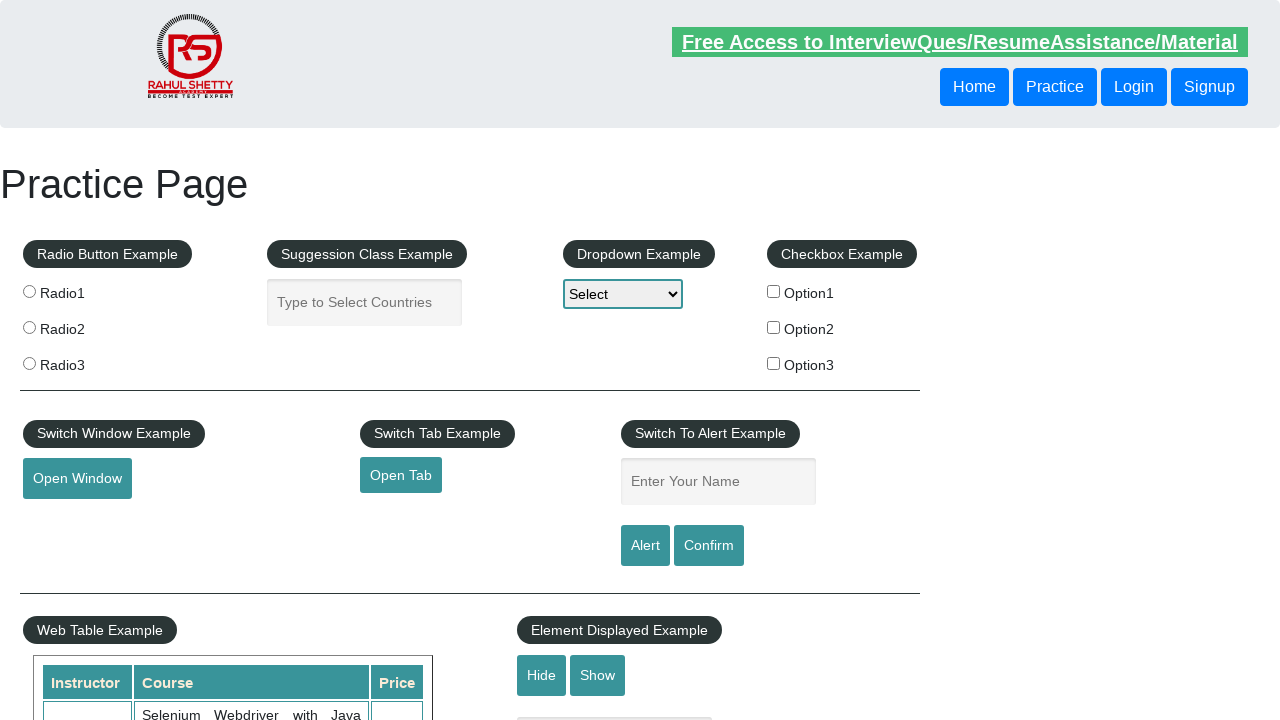

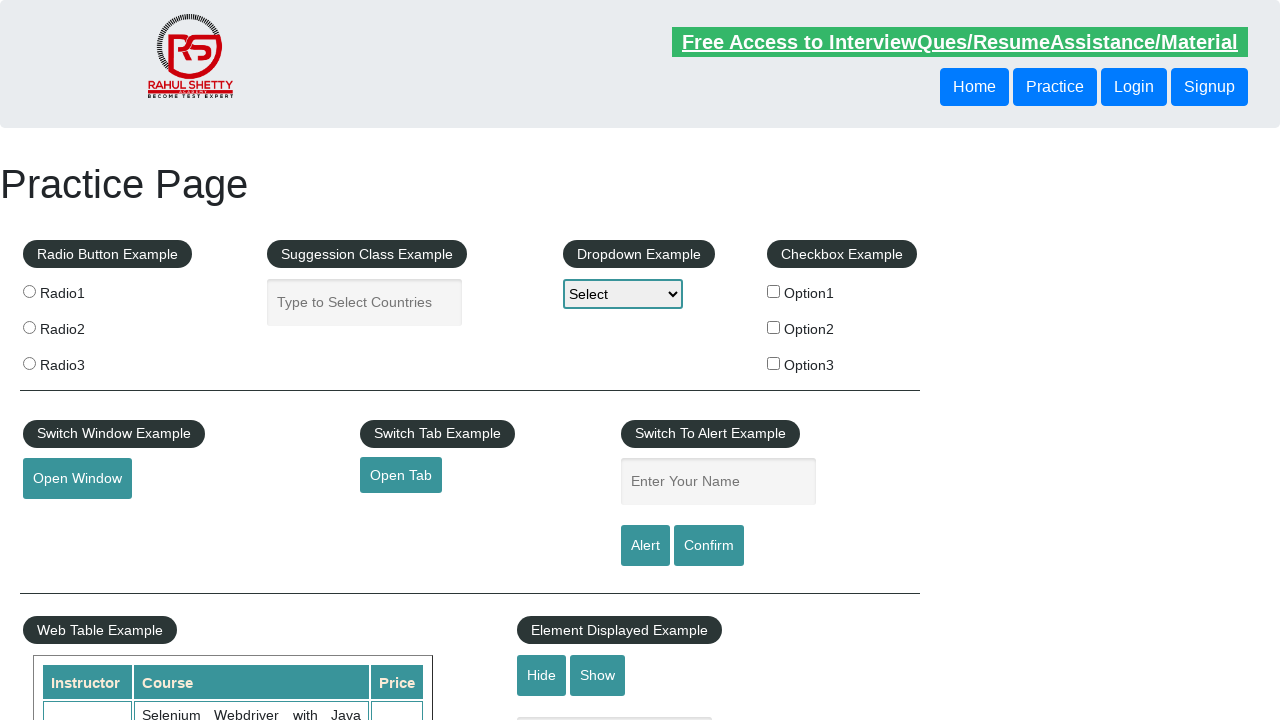